Tests interaction with radio buttons and checkboxes on a form, selecting gender radio button and toggling language checkboxes

Starting URL: https://www.hyrtutorials.com/p/basic-controls.html

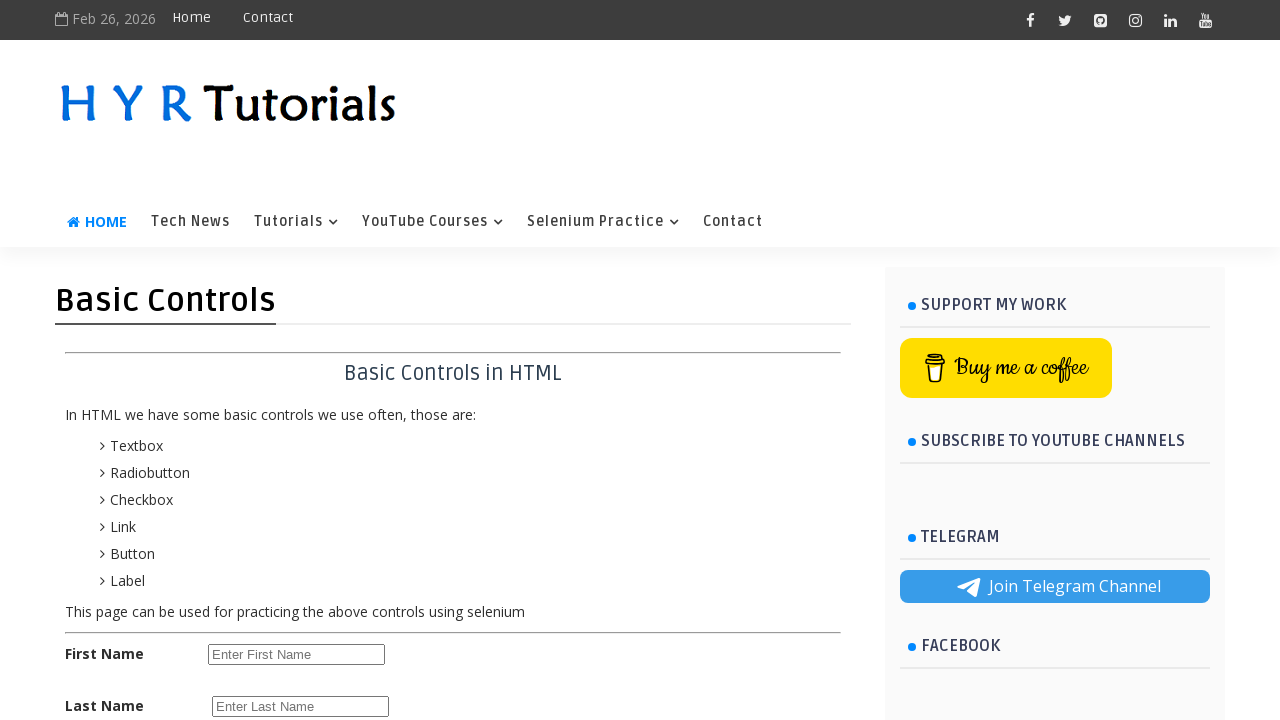

Clicked female radio button for gender selection at (286, 360) on input[id='femalerb']
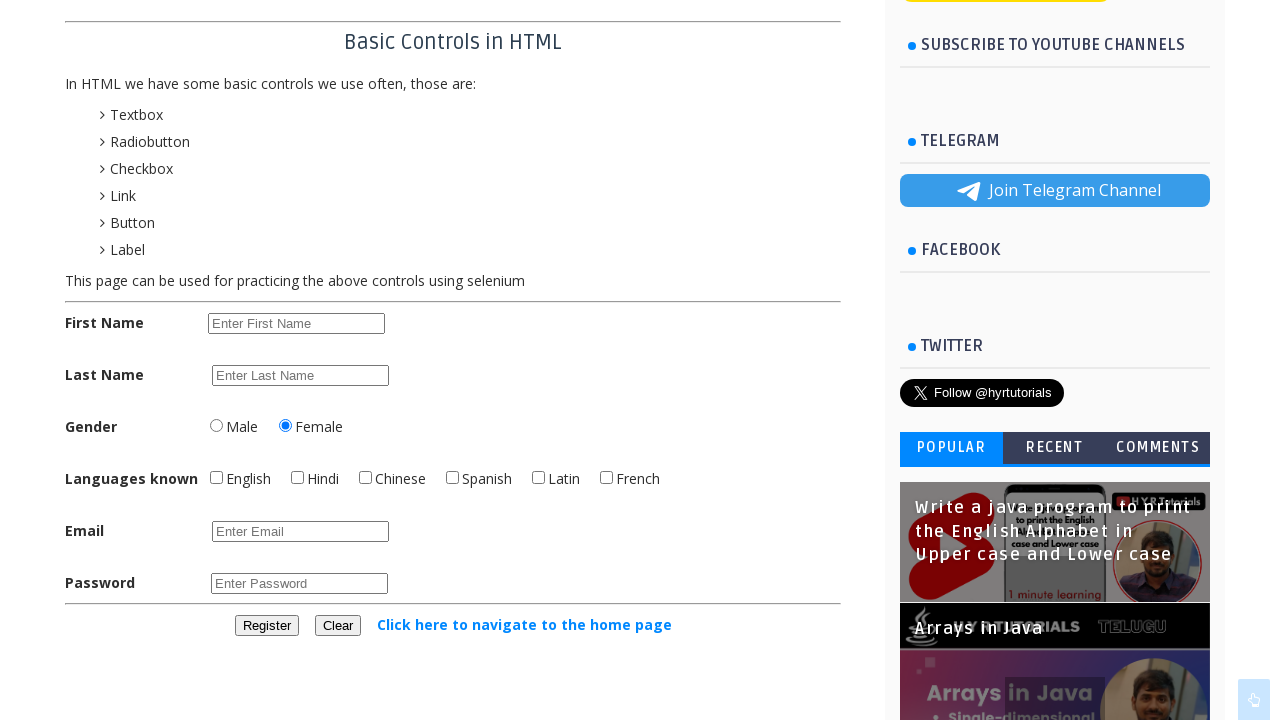

Checked English language checkbox at (216, 478) on input[id='englishchbx']
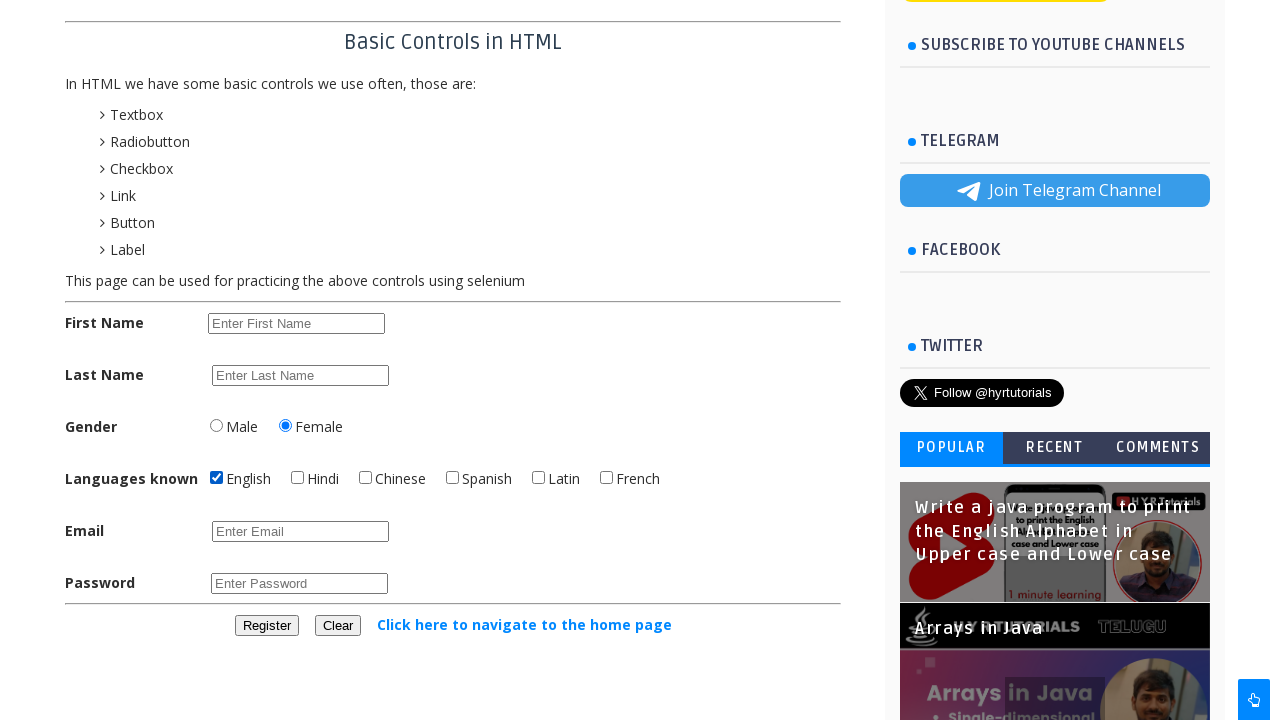

Checked Hindi language checkbox at (298, 478) on input[id='hindichbx']
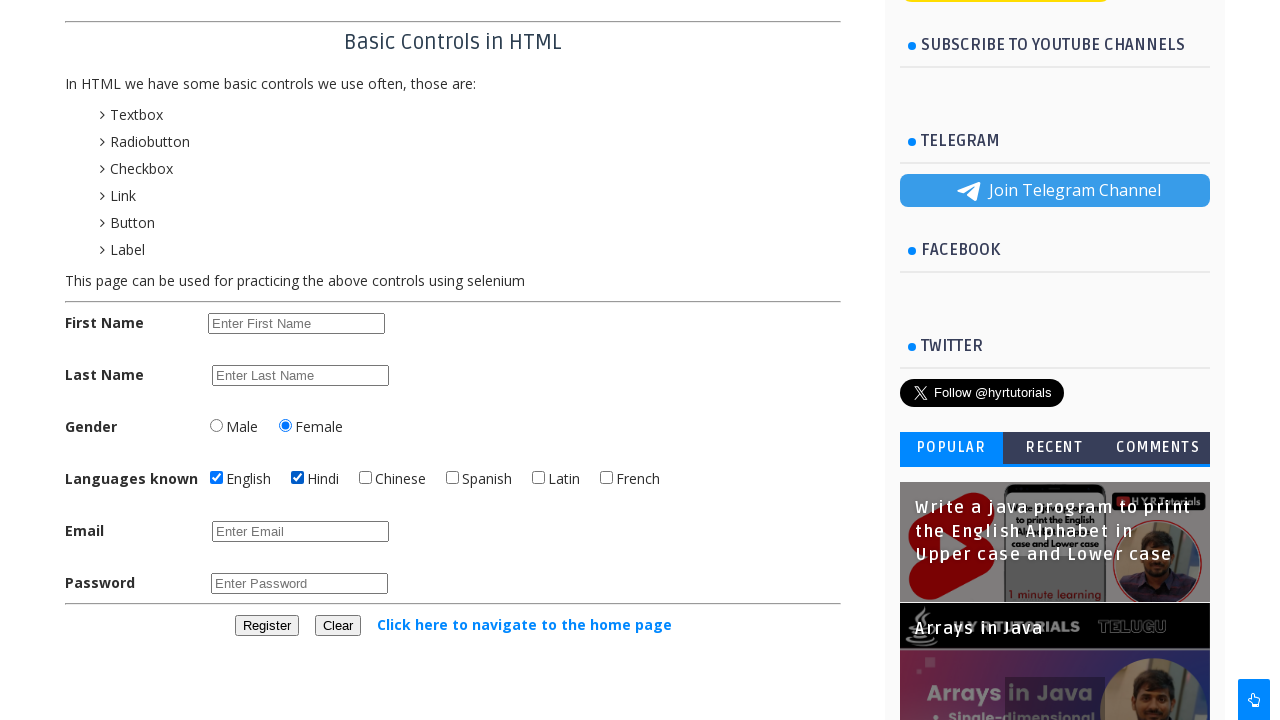

Unchecked English language checkbox at (216, 478) on input[id='englishchbx']
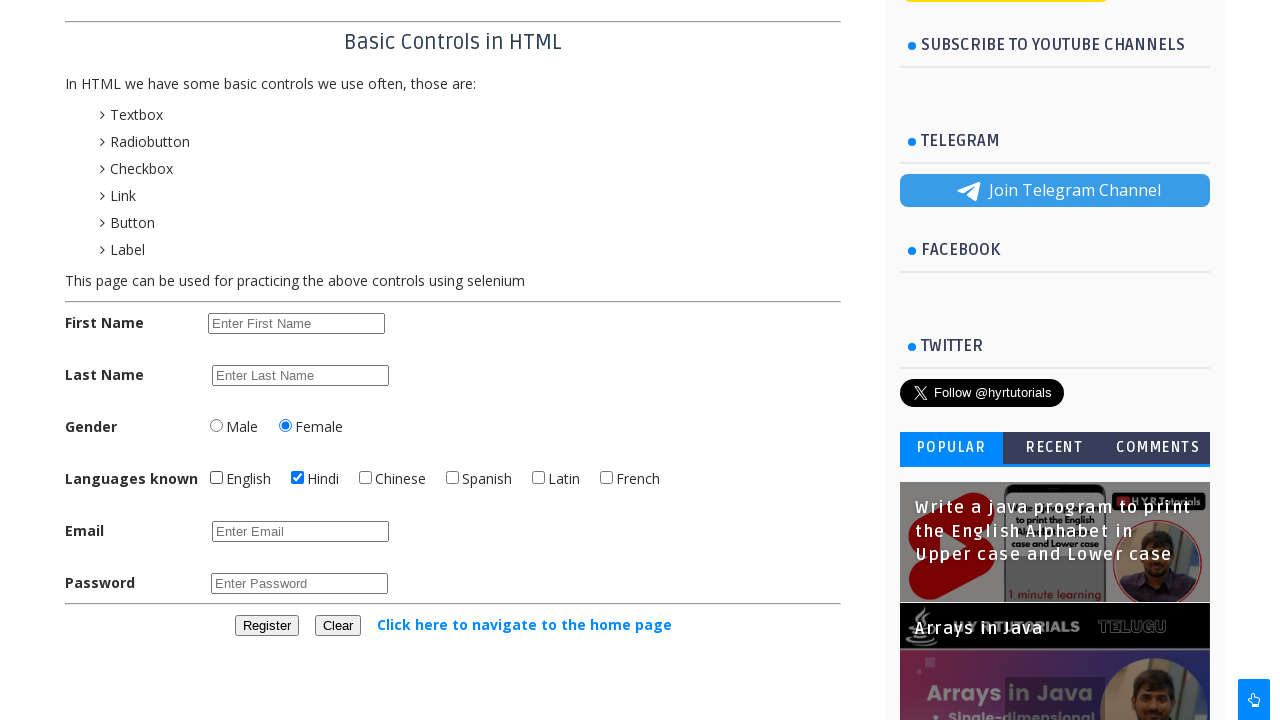

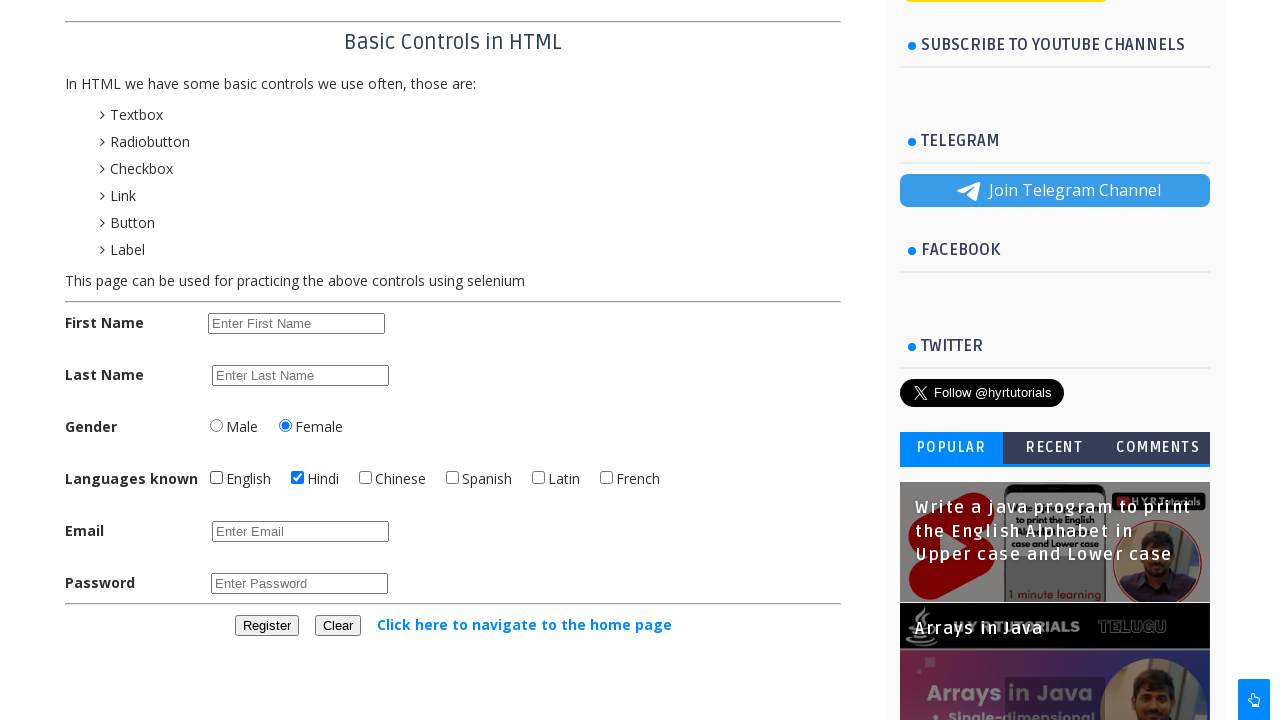